Tests Python.org search feature by searching for "pycon" and verifying that search results are displayed.

Starting URL: https://www.python.org

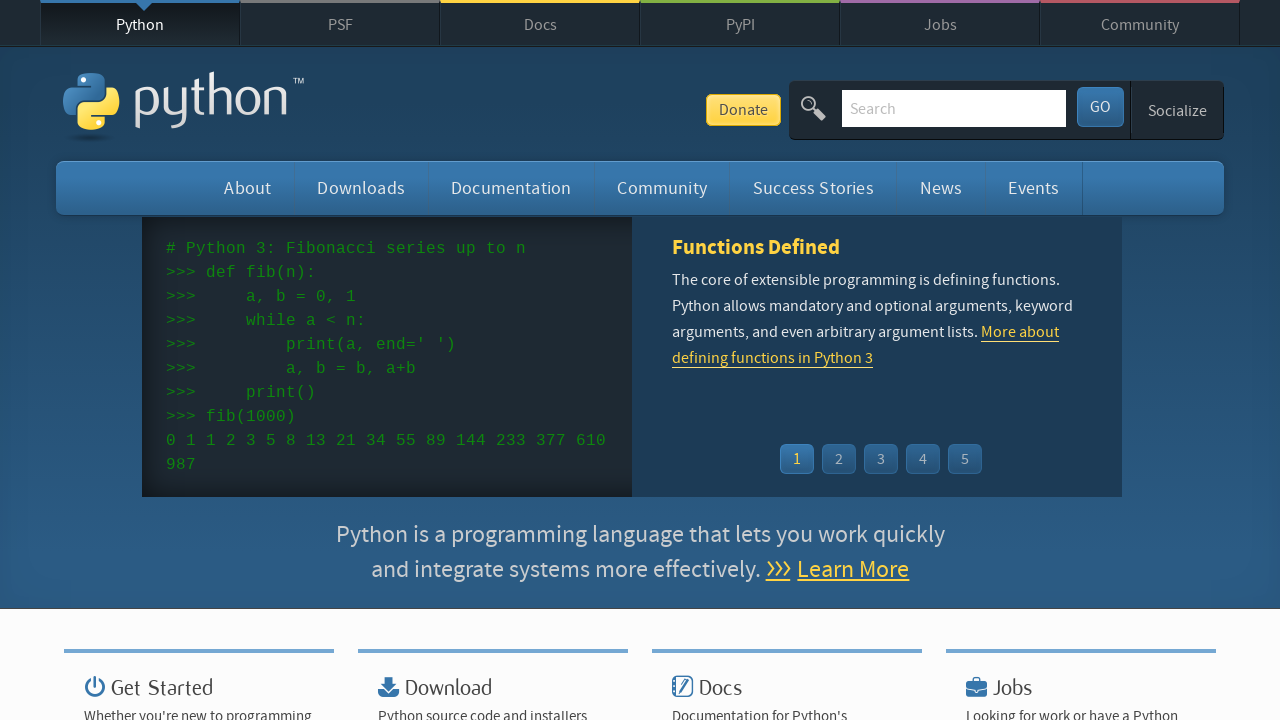

Verified page title contains 'Python'
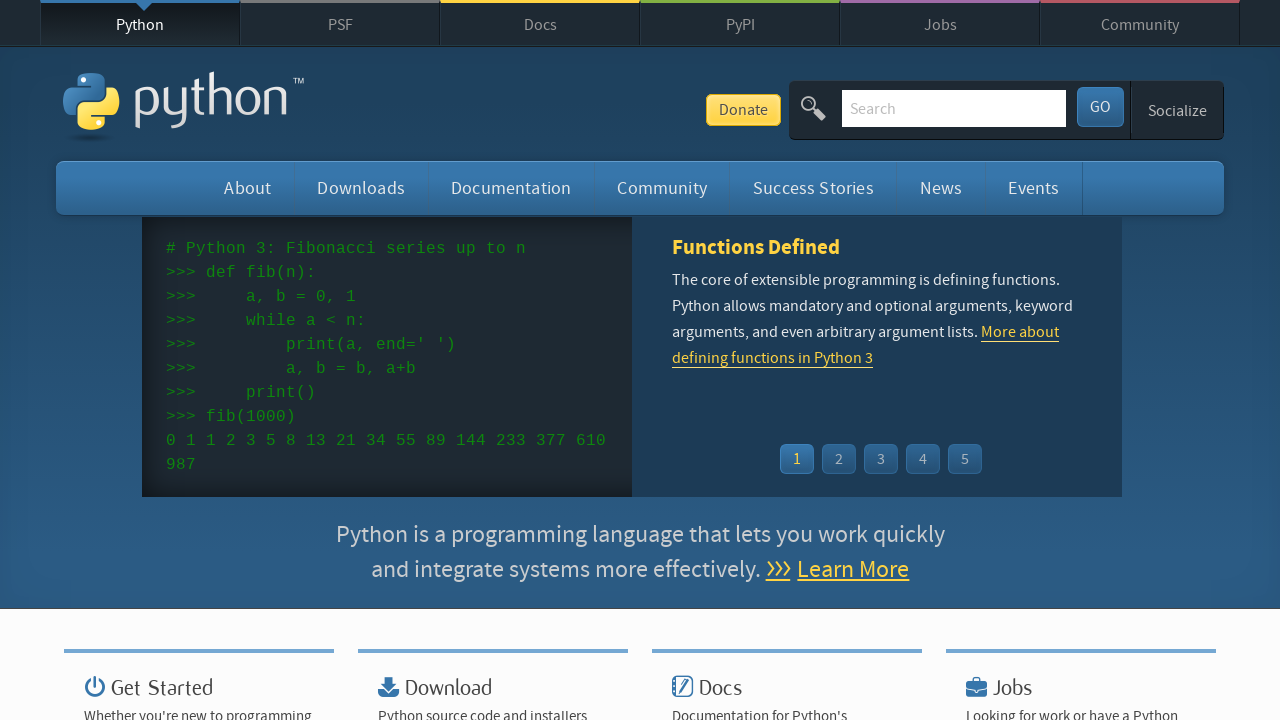

Filled search field with 'pycon' on input[name='q']
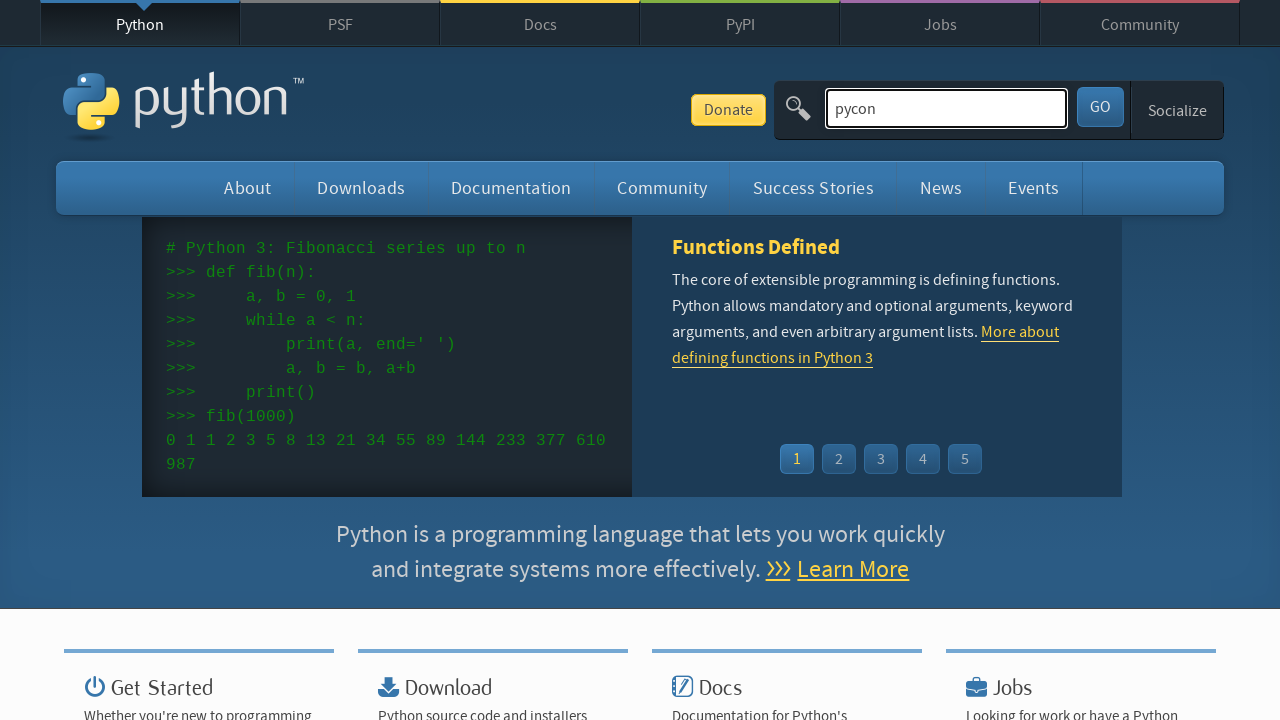

Clicked search submit button at (1100, 107) on button[type='submit']
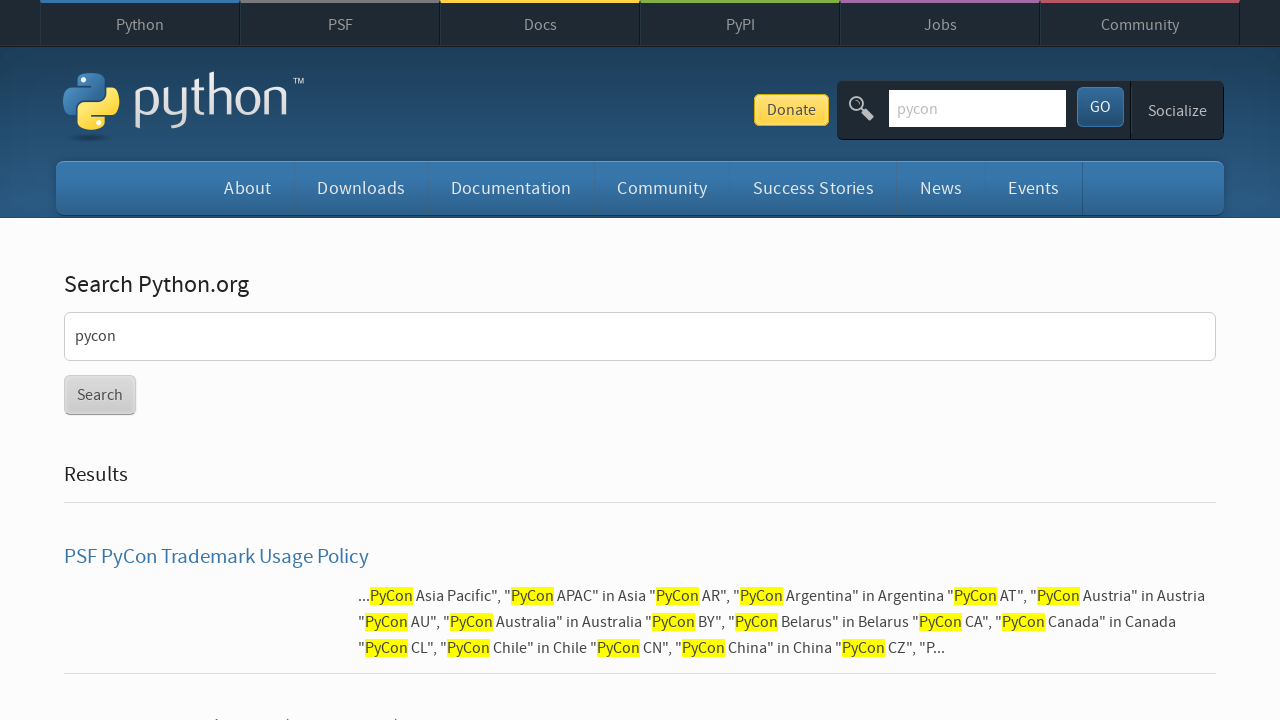

Search results loaded and displayed
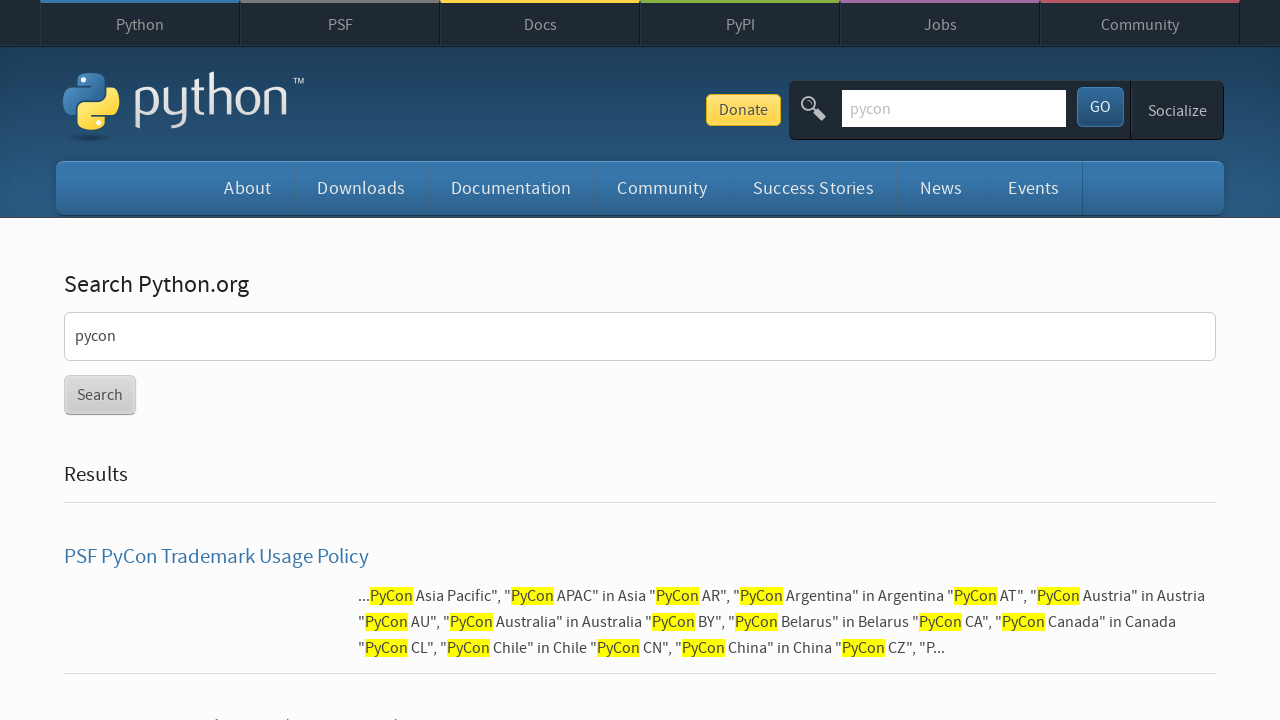

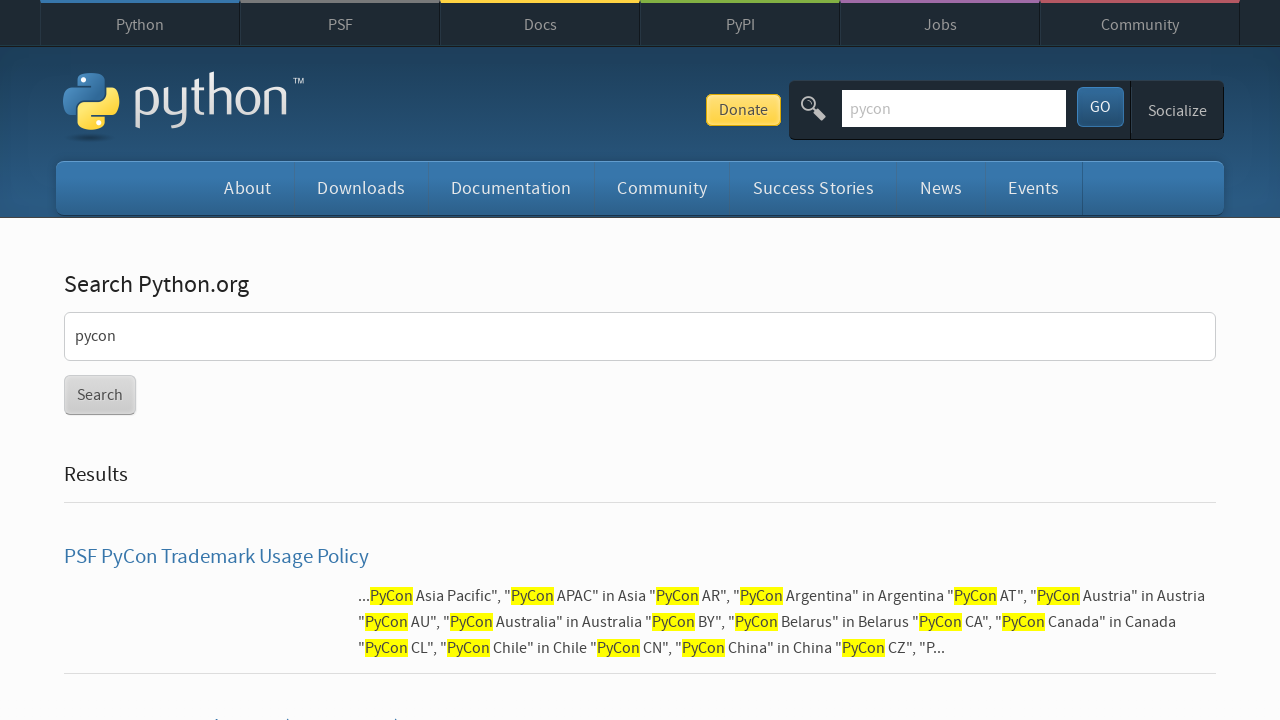